Tests that selecting a return date exactly 1 year from departure is accepted as valid

Starting URL: https://marsair.recruiting.thoughtworks.net/HoangPham

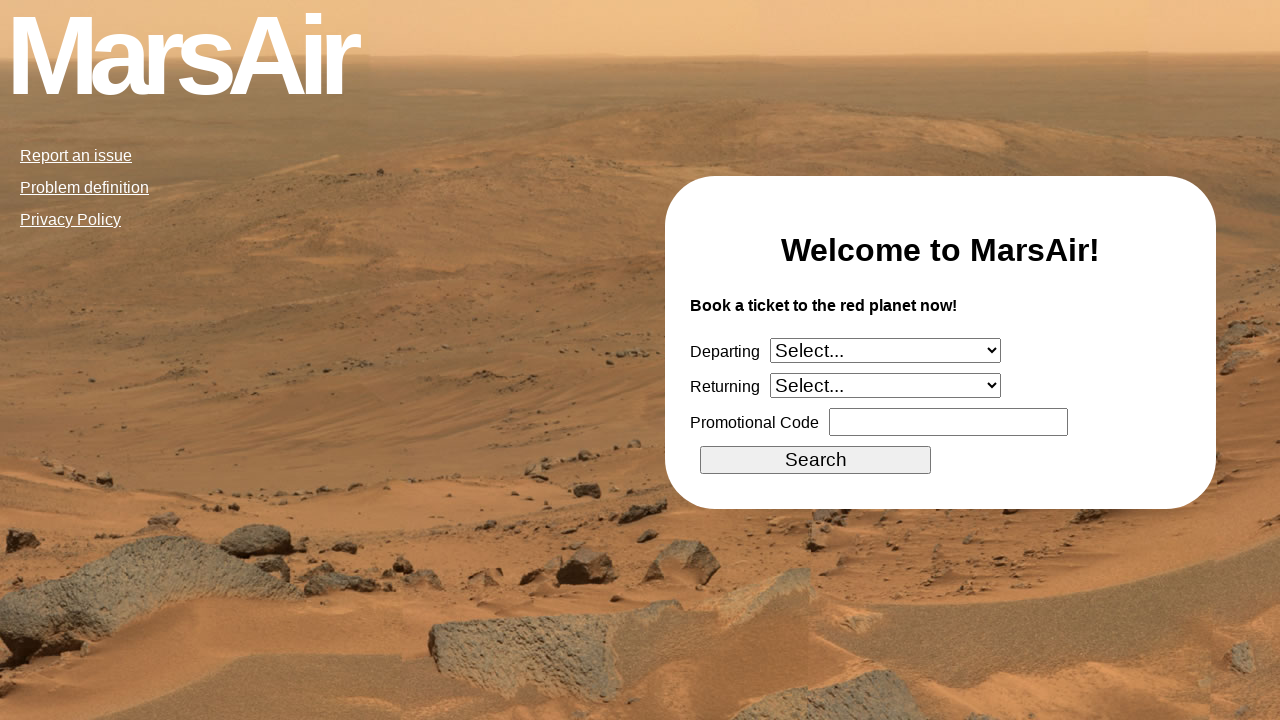

Selected July as departure month on select[name="departing"]
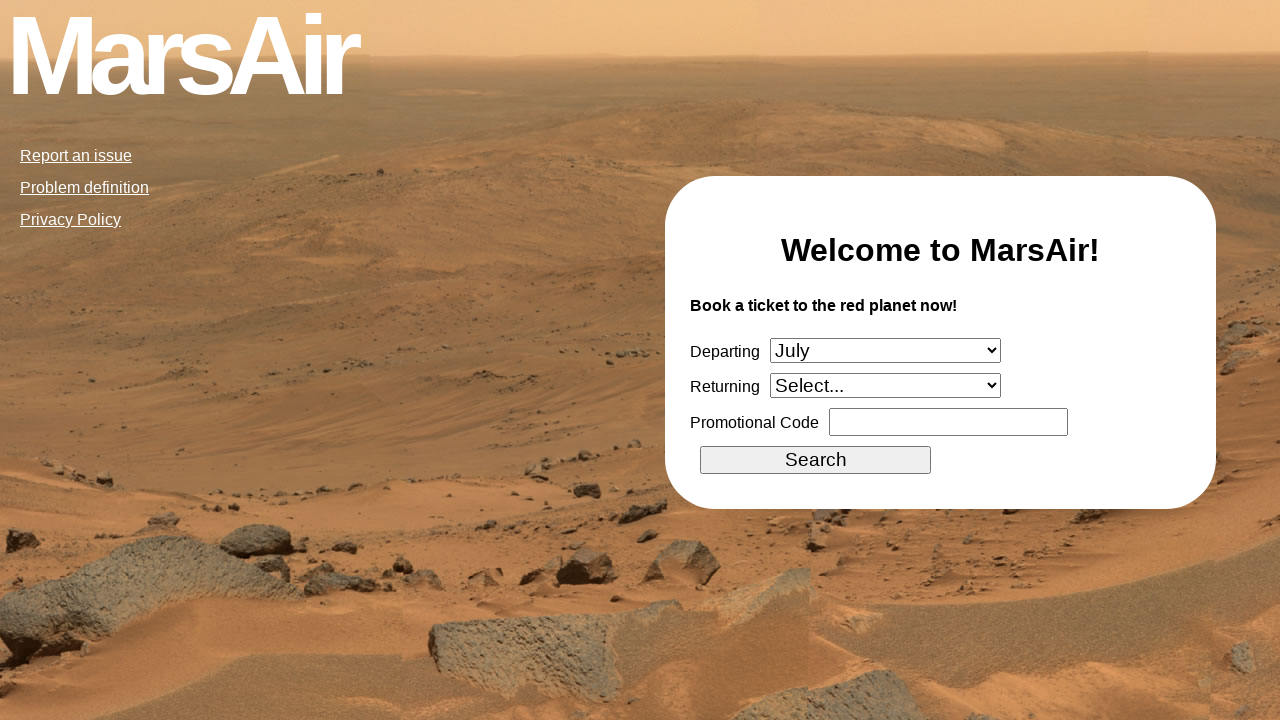

Selected July (next year) as return date - exactly 1 year from departure on select[name="returning"]
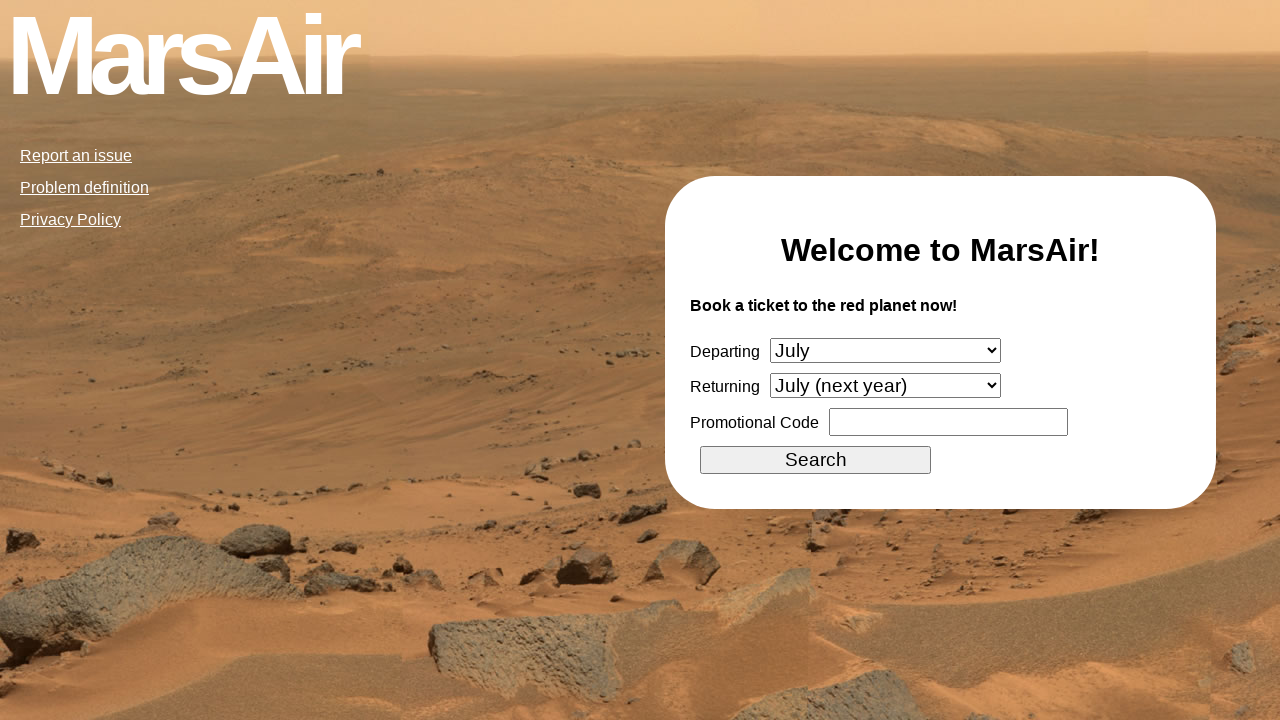

Clicked Search button to submit flight search at (816, 460) on input[type="submit"][value="Search"]
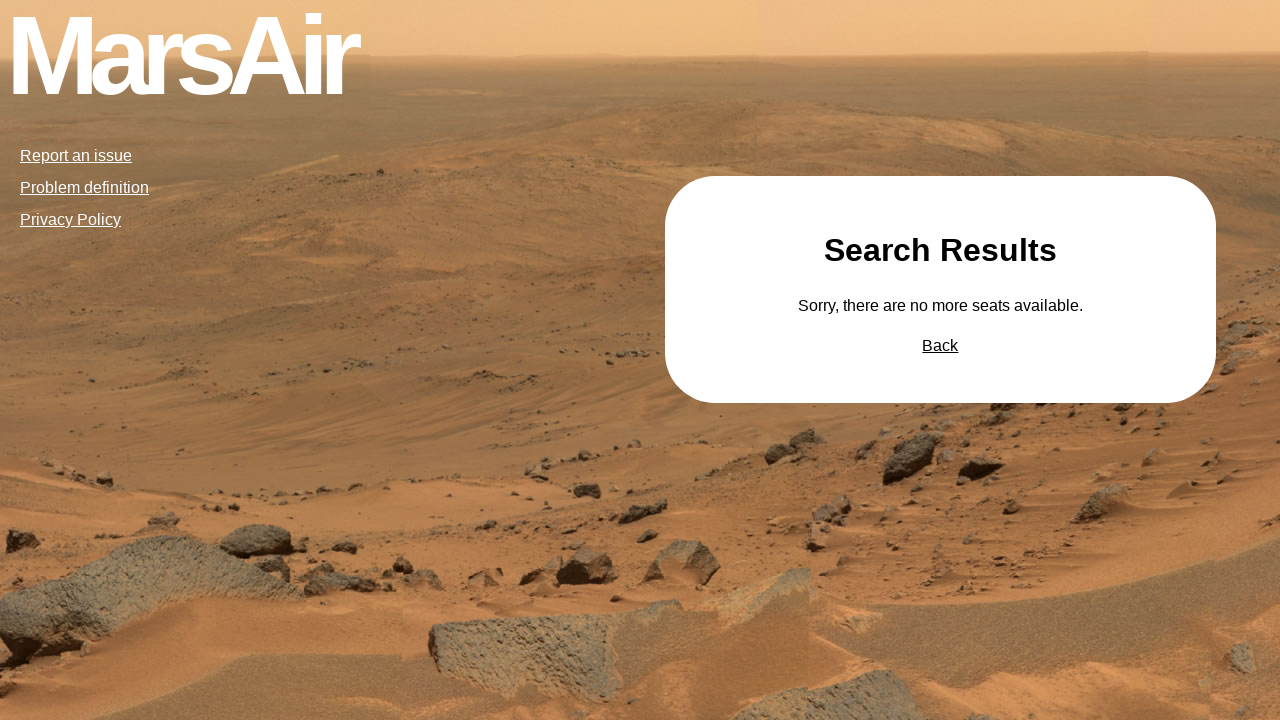

Search results page loaded successfully
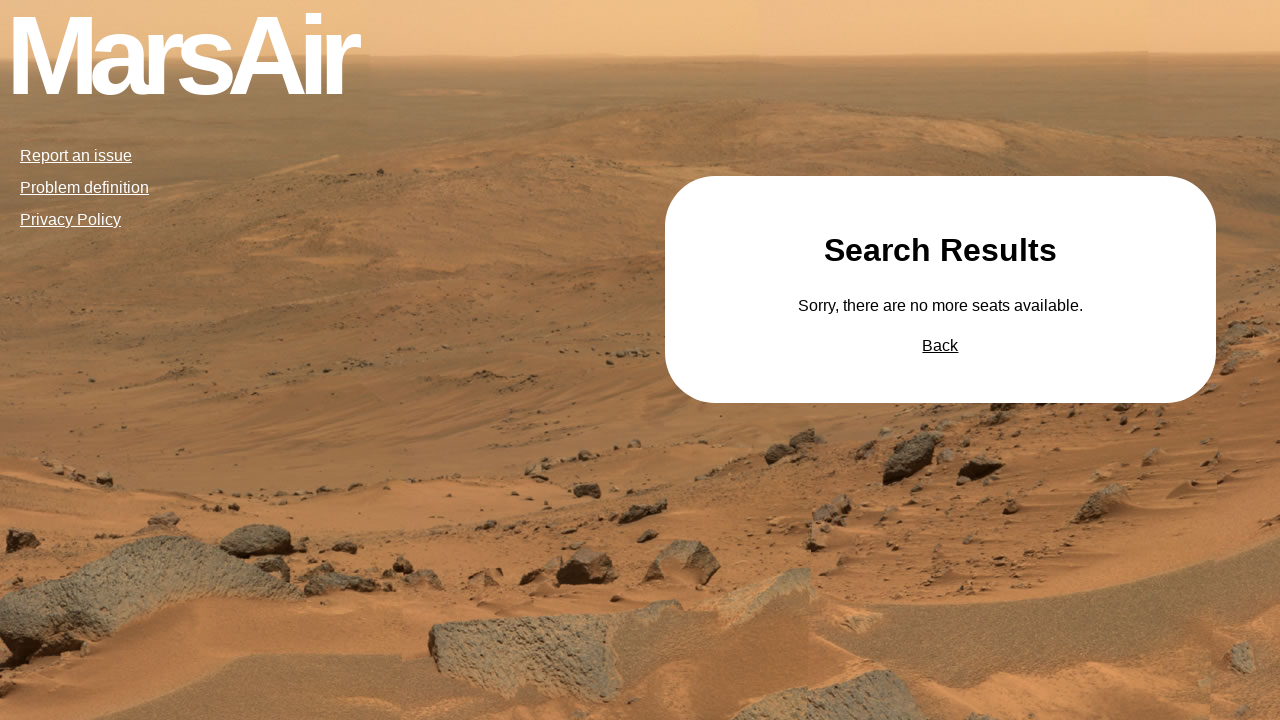

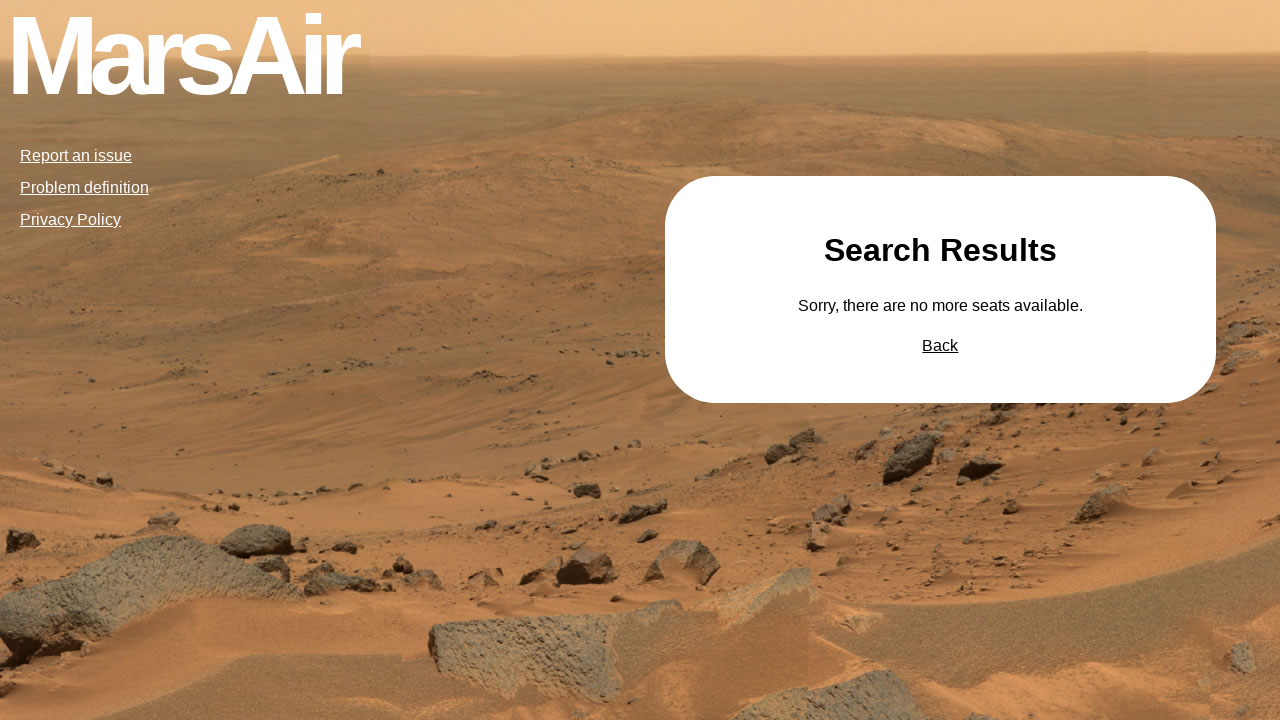